Tests dynamic dropdown/autocomplete functionality by typing a partial country name and selecting from suggestions

Starting URL: https://codenboxautomationlab.com/practice/

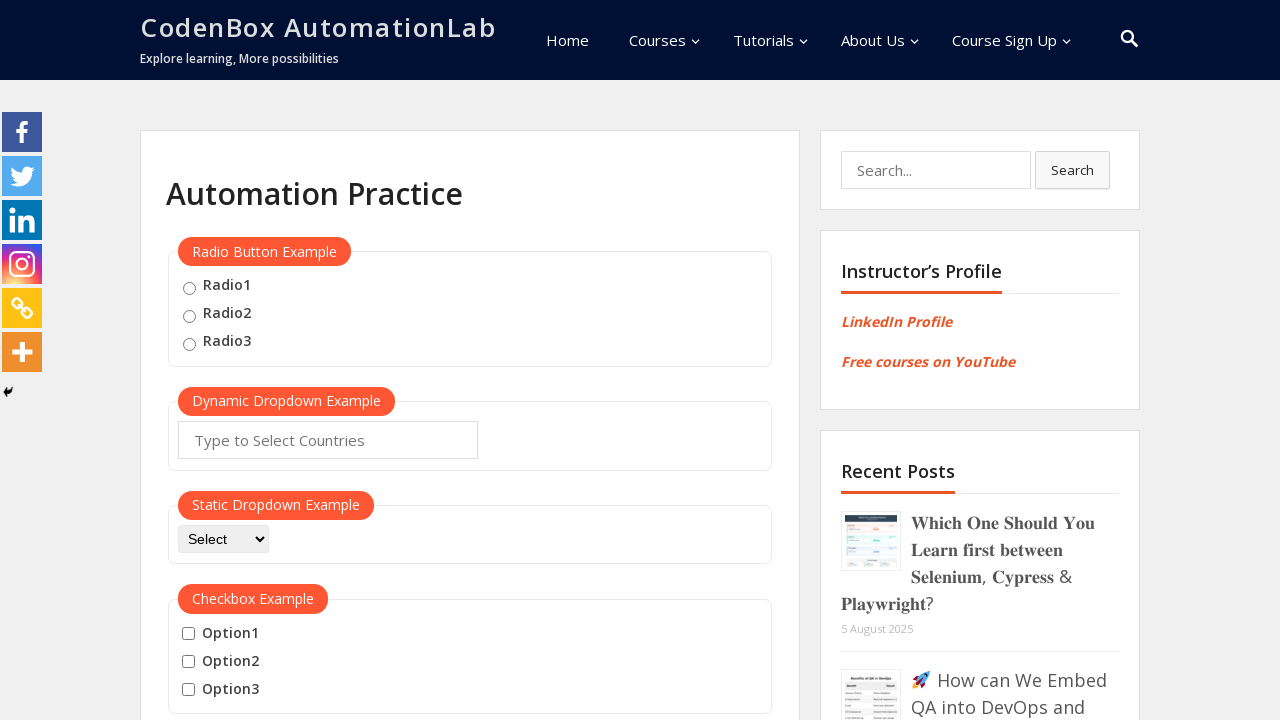

Typed 'Jor' into autocomplete field to trigger dropdown suggestions on #autocomplete
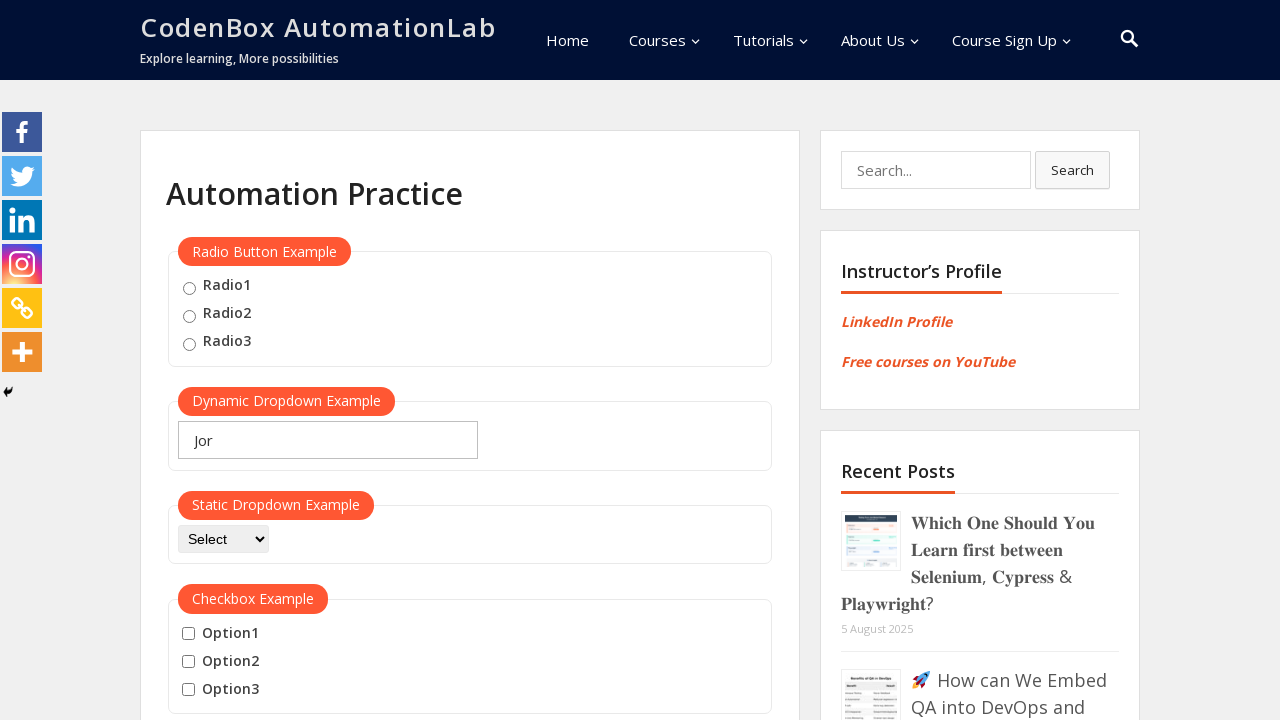

Waited for dropdown suggestions to become visible
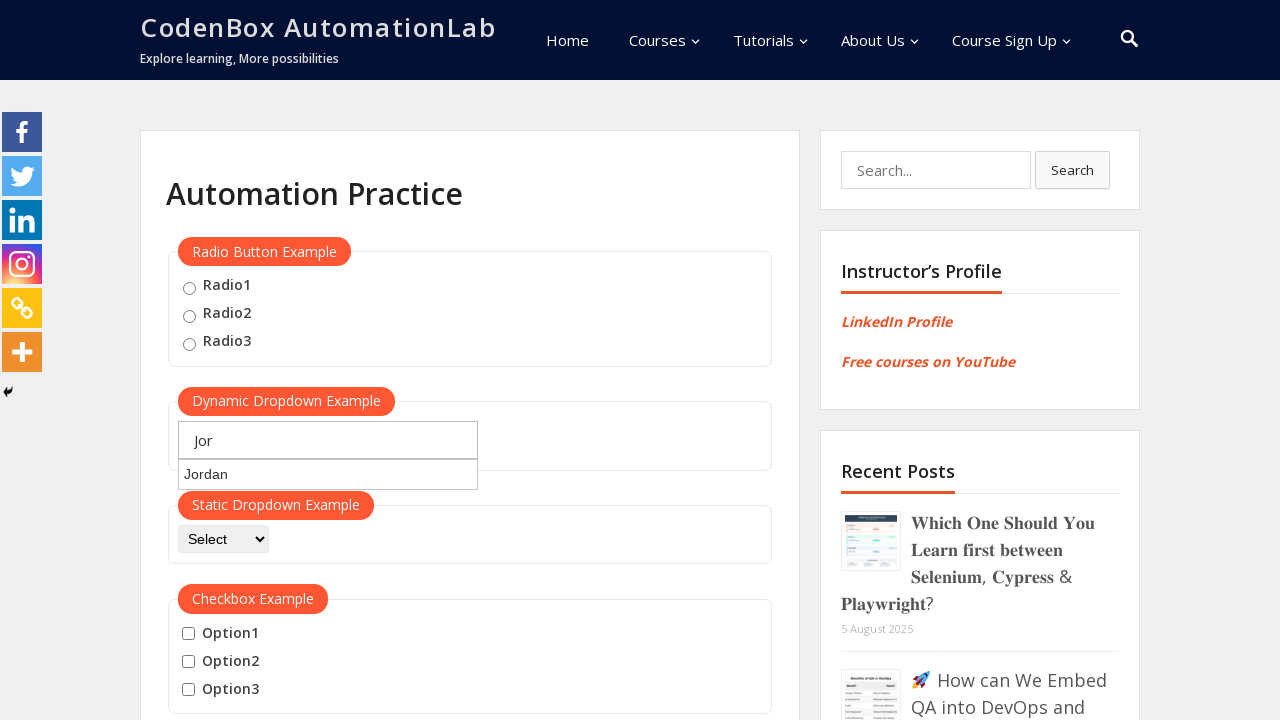

Retrieved all available suggestion items from dropdown
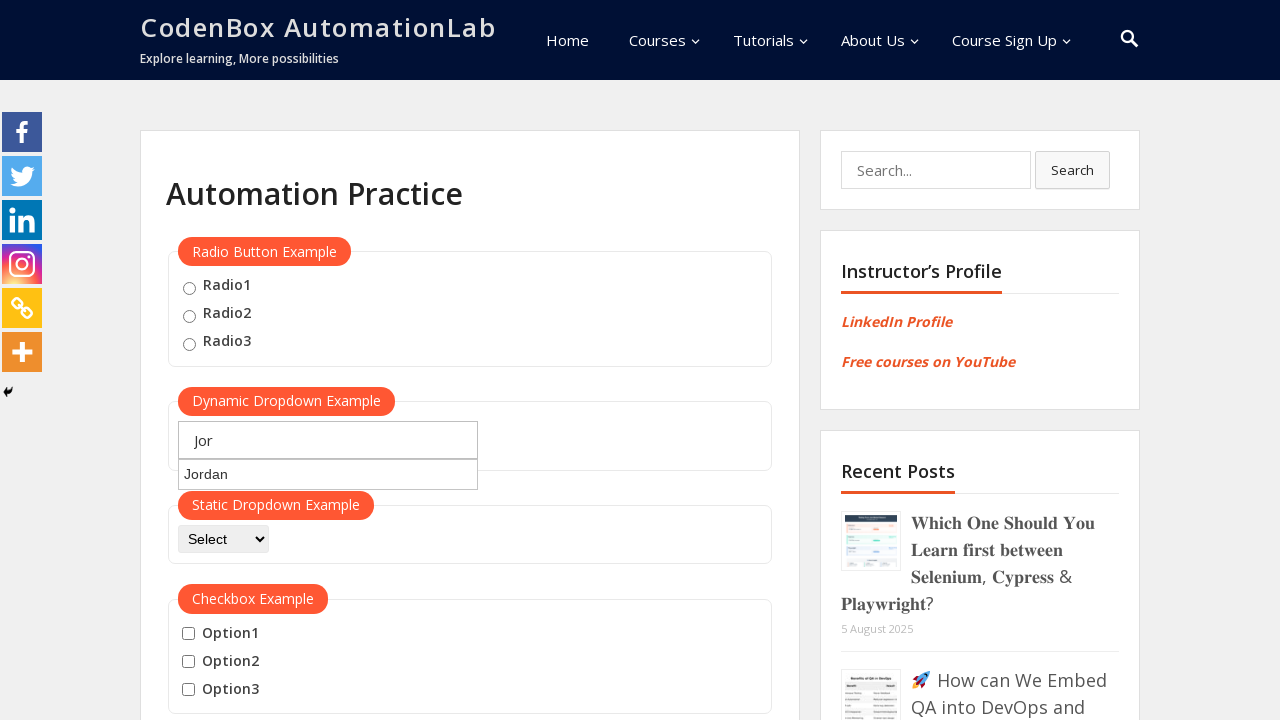

Selected 'Jordan' from dropdown suggestions at (328, 474) on li.ui-menu-item >> nth=0
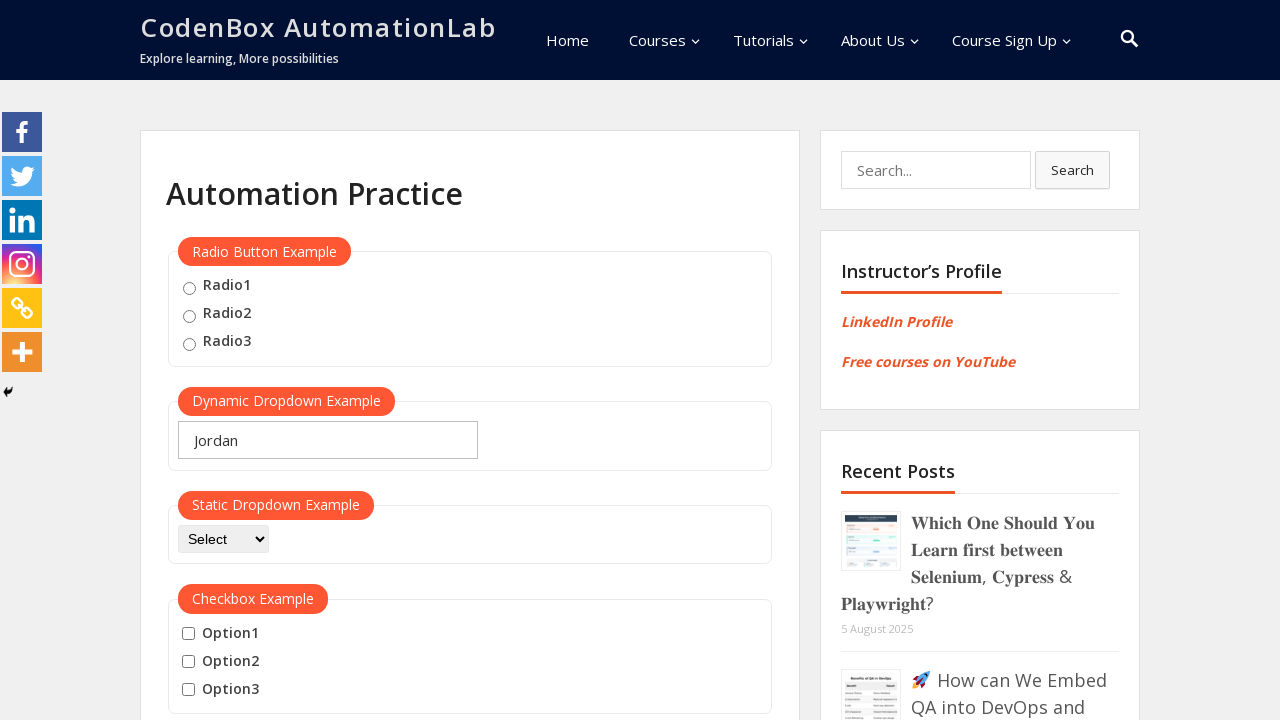

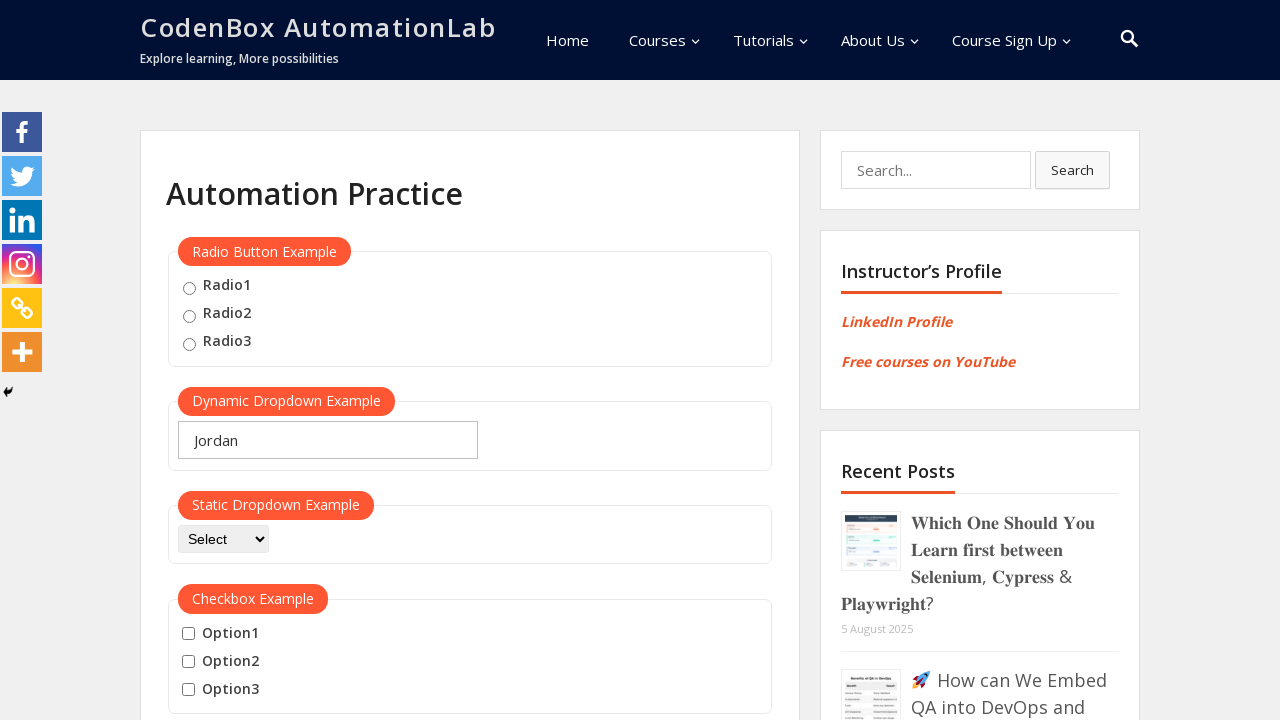